Tests a basic form demo by entering text into an input field and clicking the "Show Message" button to display the entered text.

Starting URL: https://syntaxprojects.com/basic-first-form-demo.php

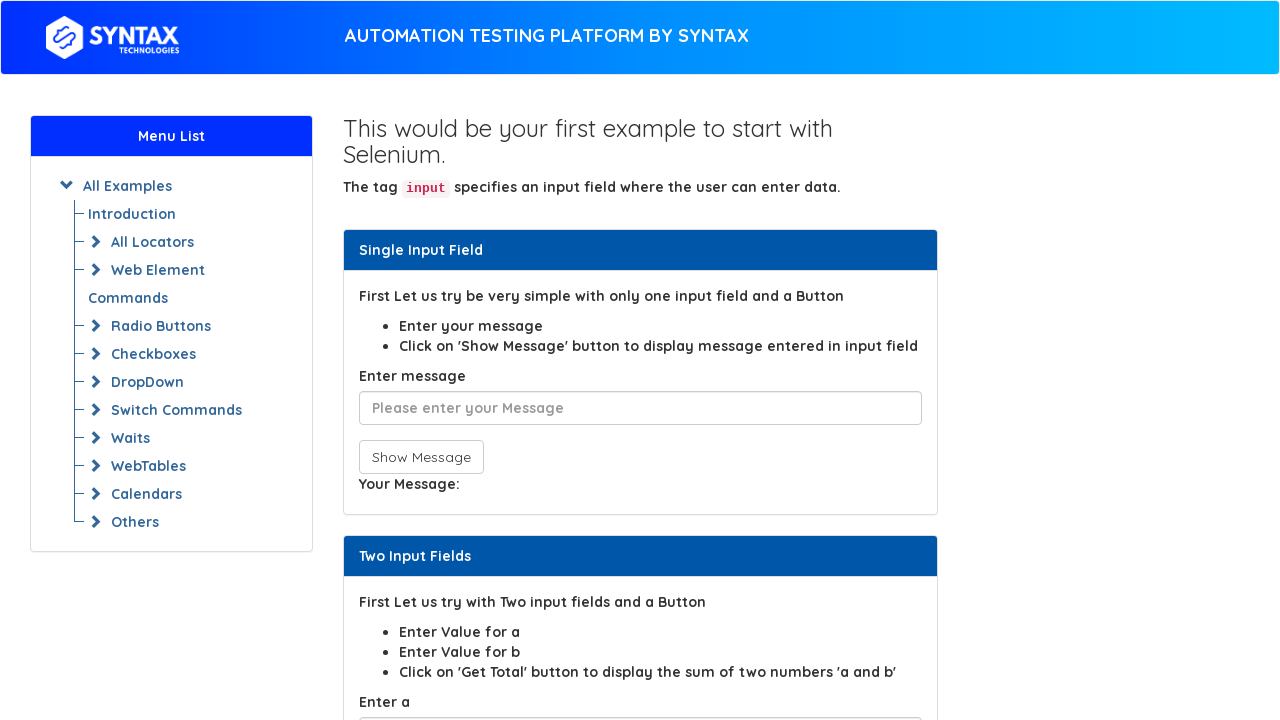

Filled input field with 'abracadbra' using CSS selector with contains matcher on input[placeholder*='Please enter']
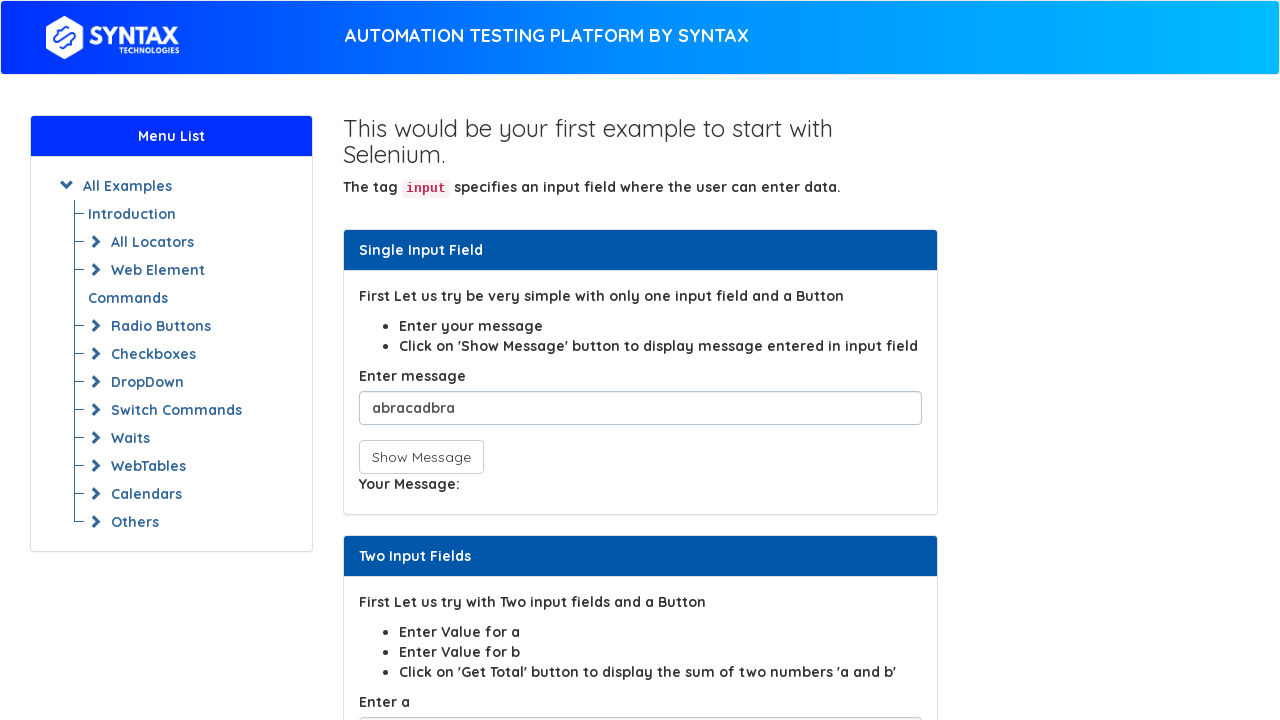

Clicked 'Show Message' button using CSS selector with starts-with matcher at (421, 457) on button[onclick^='showIn']
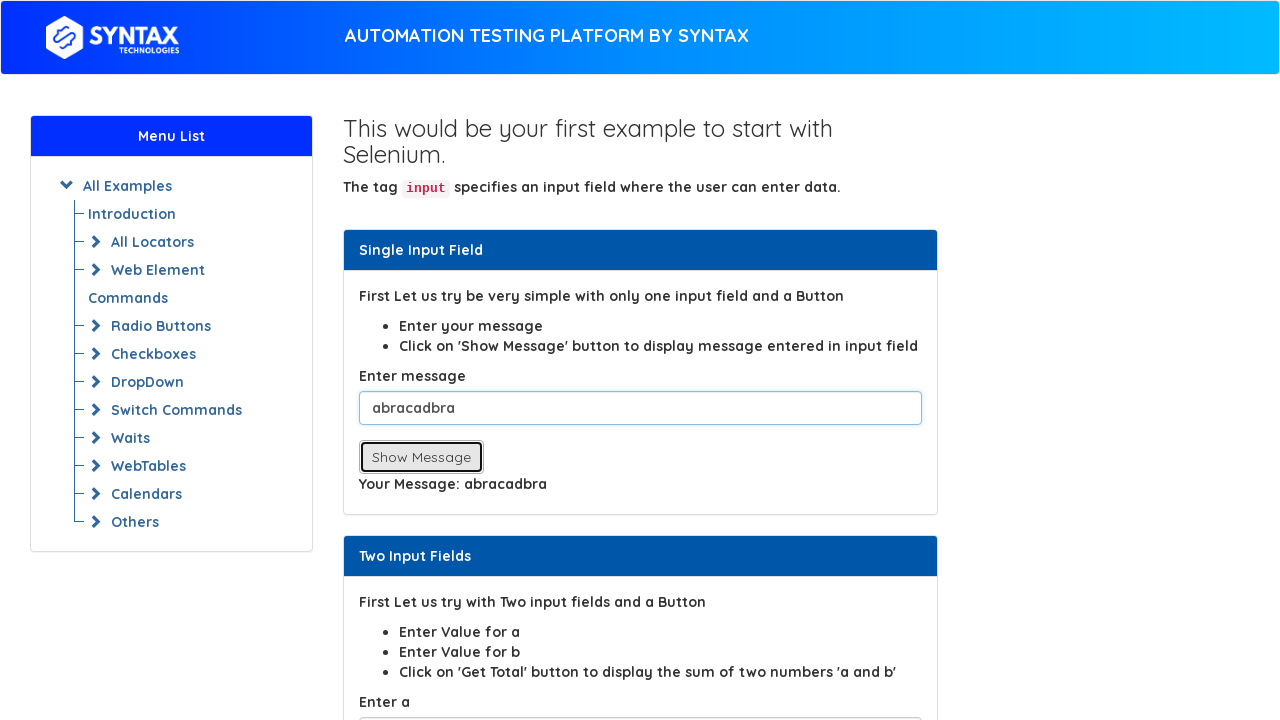

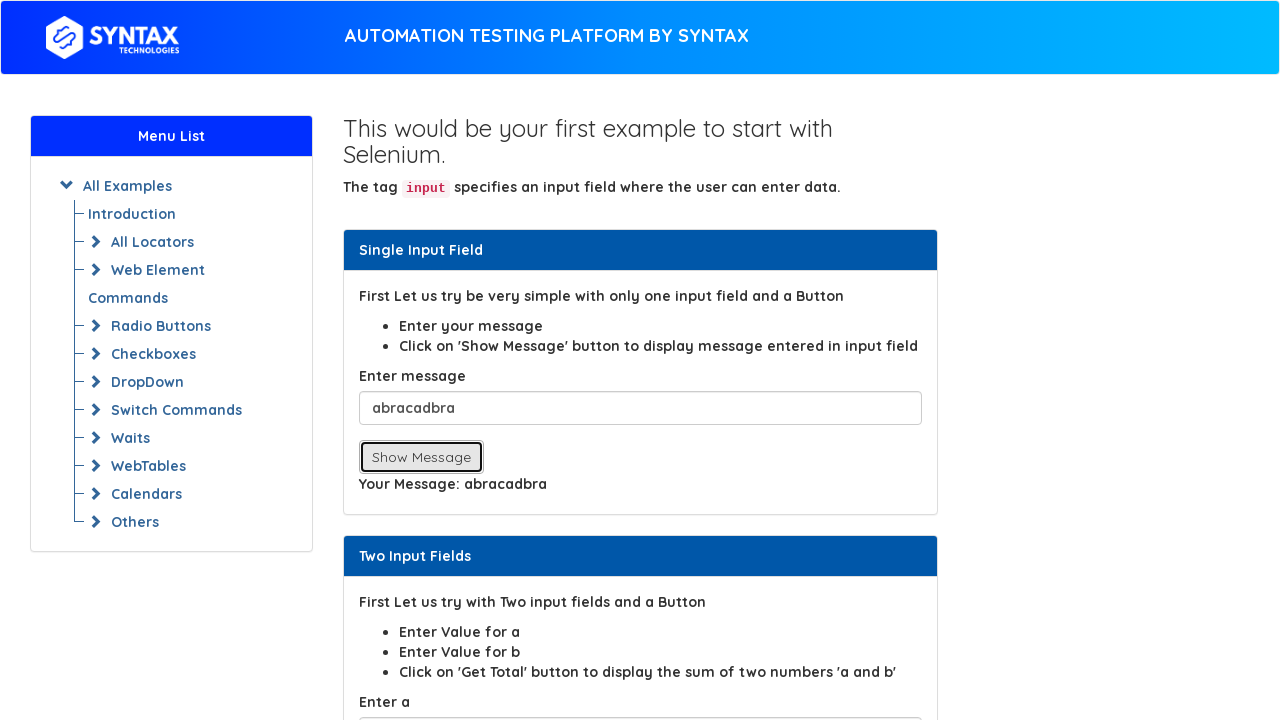